Tests the comment textarea field by entering text into it.

Starting URL: https://katalon-test.s3.amazonaws.com/aut/html/form.html

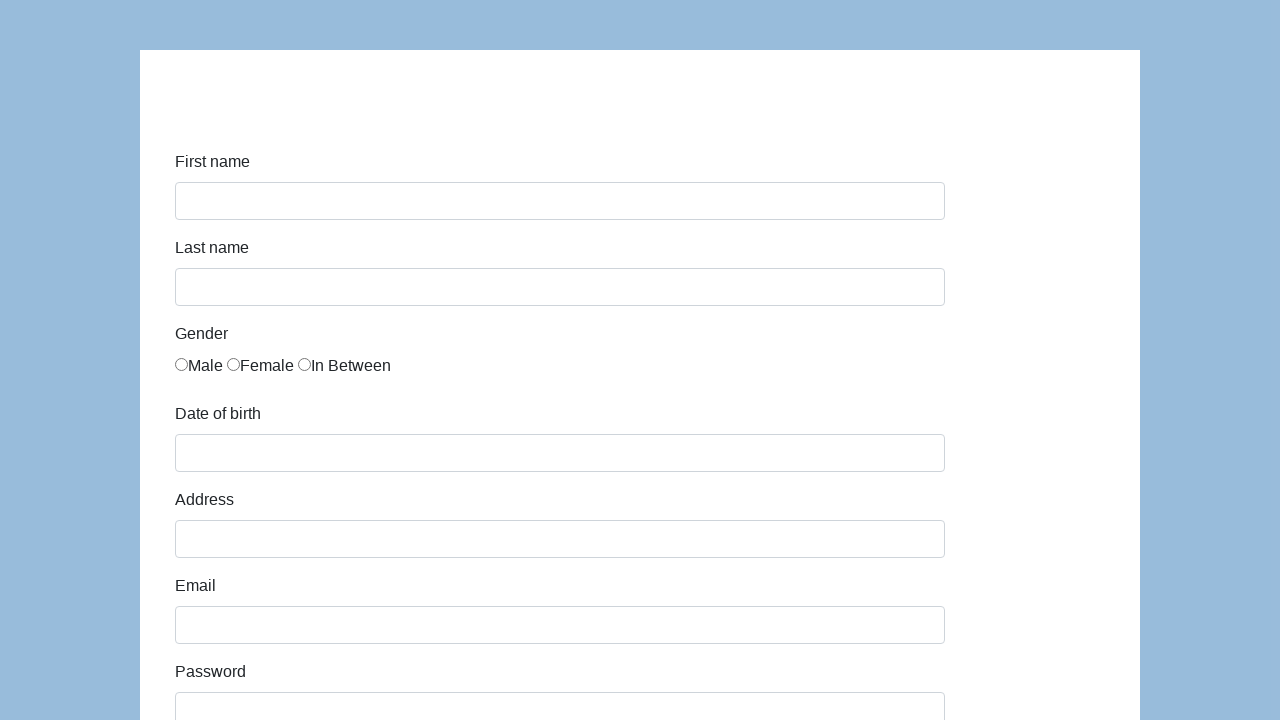

Navigated to the form page
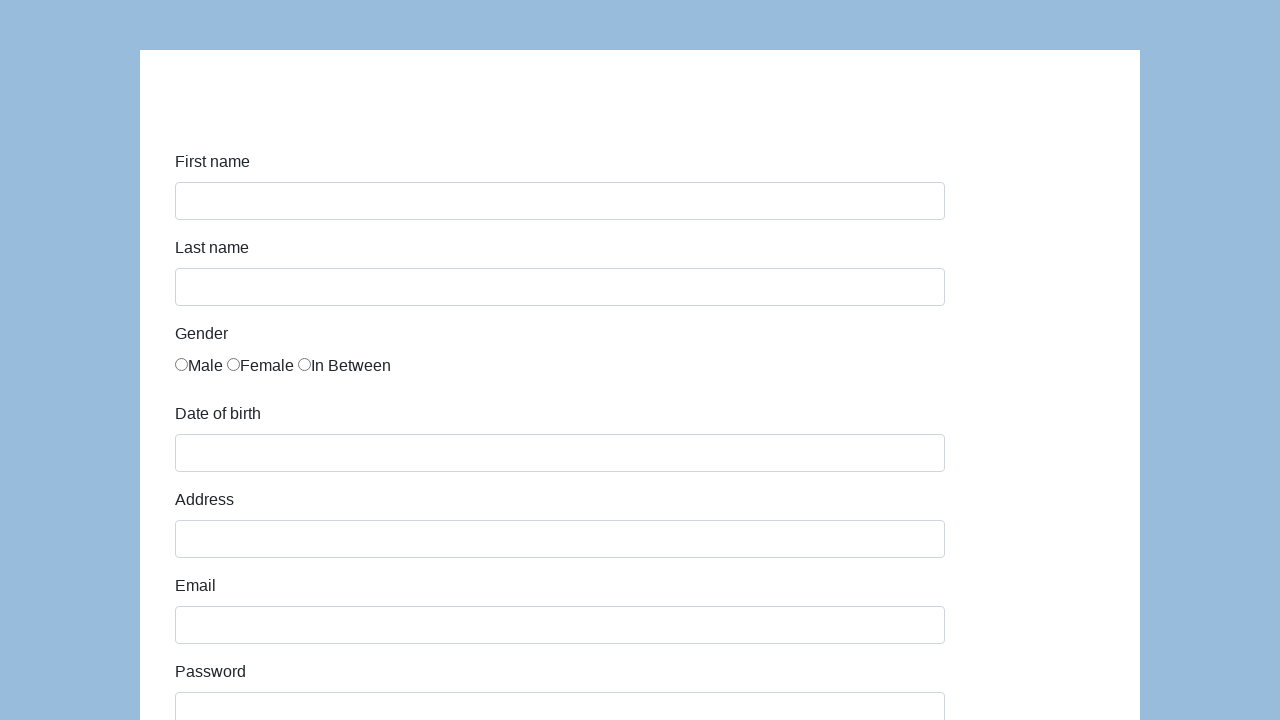

Entered text 'This is a comment' into the comment textarea field on #comment
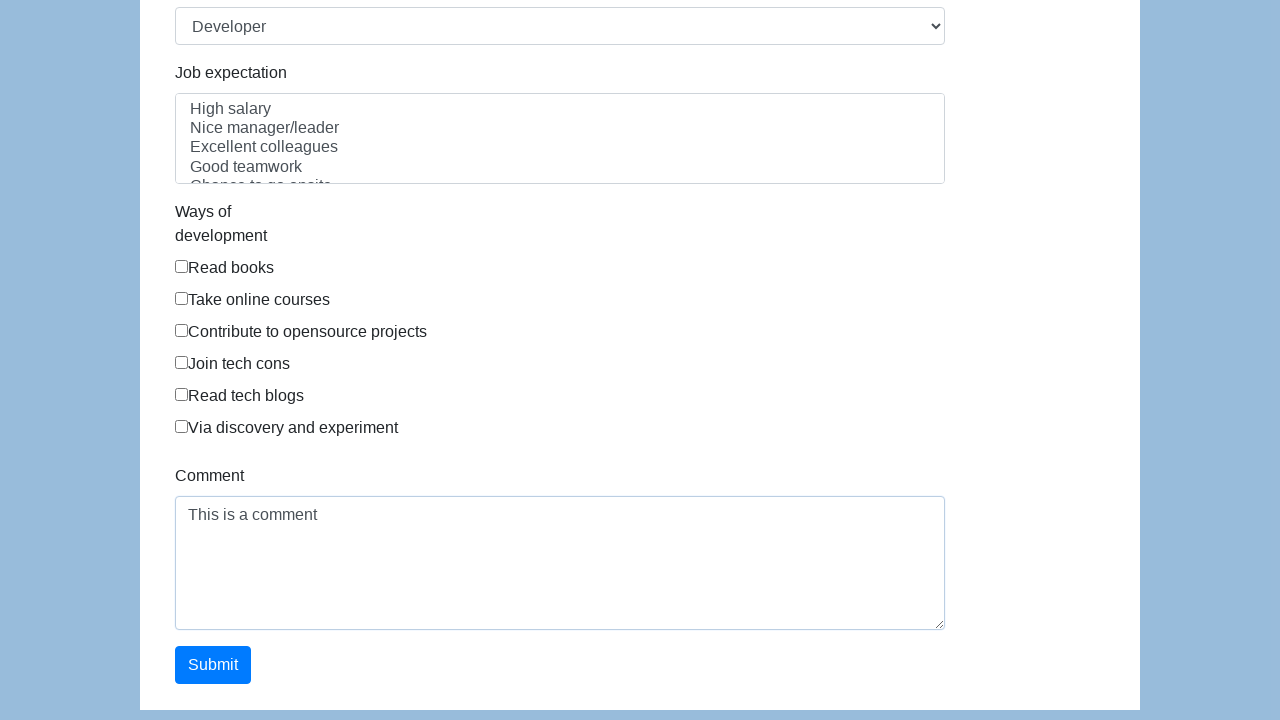

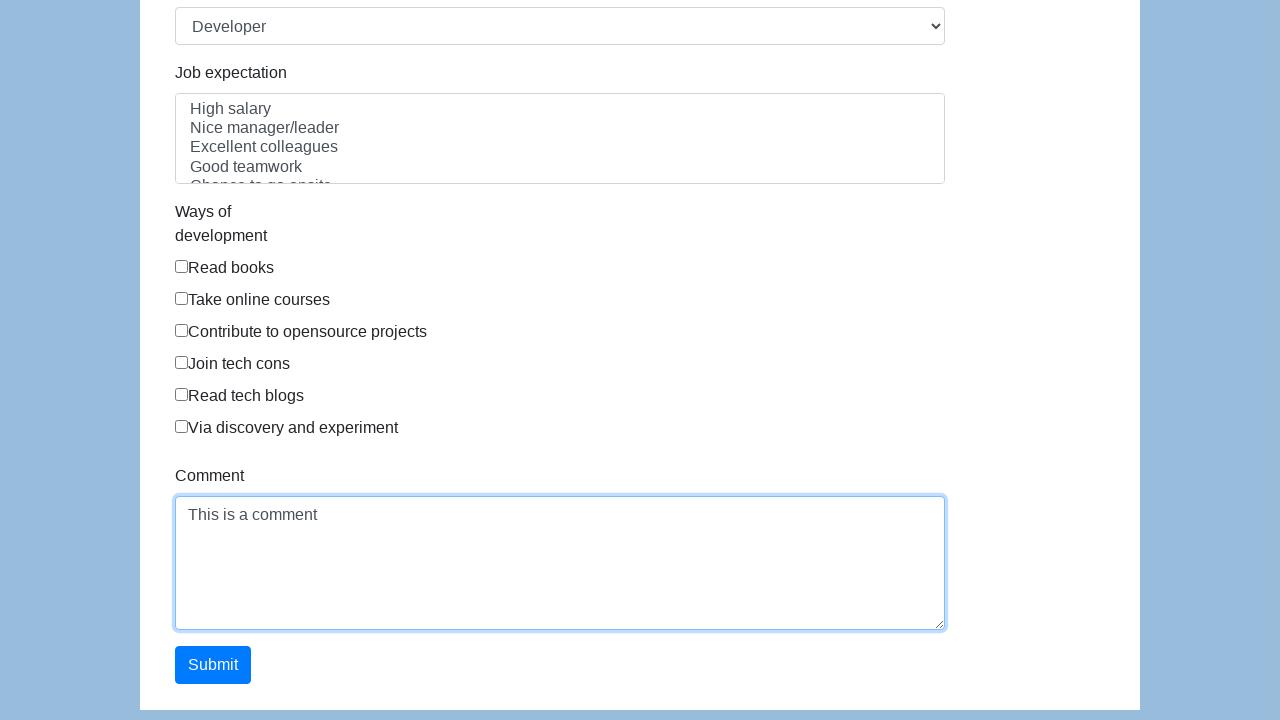